Fills form fields dynamically based on provided data structure, entering email and password values

Starting URL: https://rahulshettyacademy.com/angularpractice/

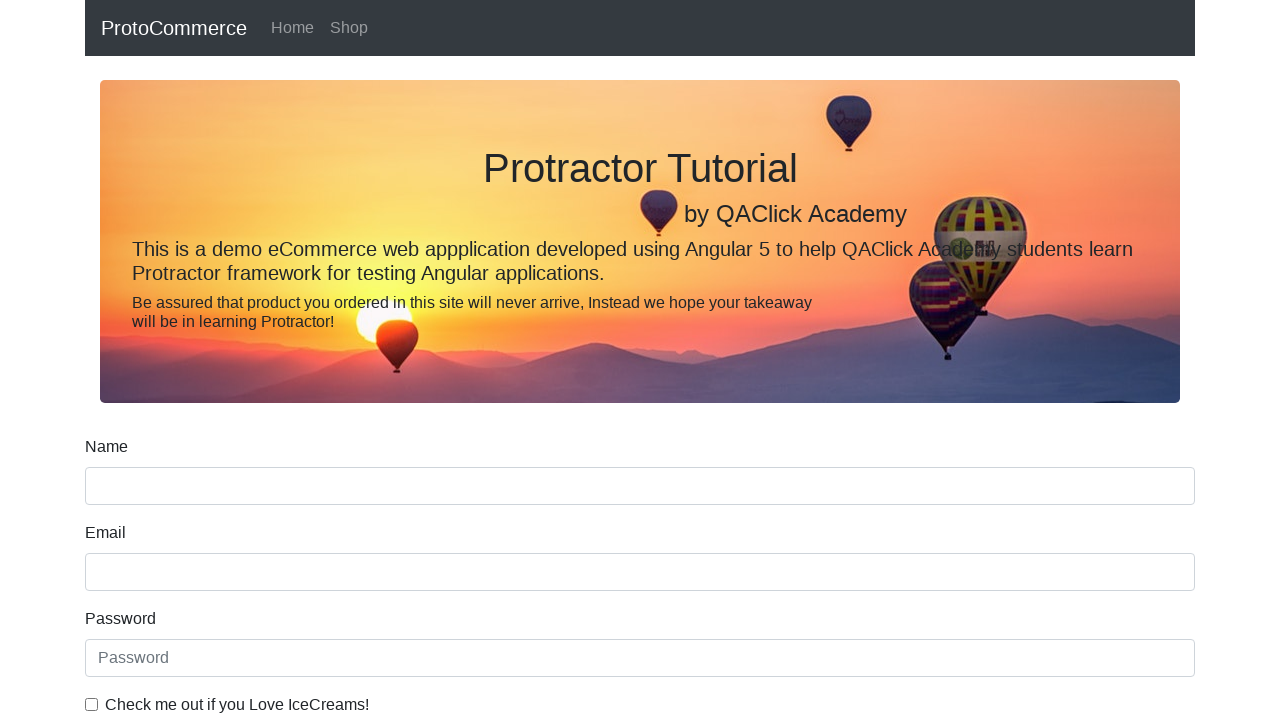

Located email input field
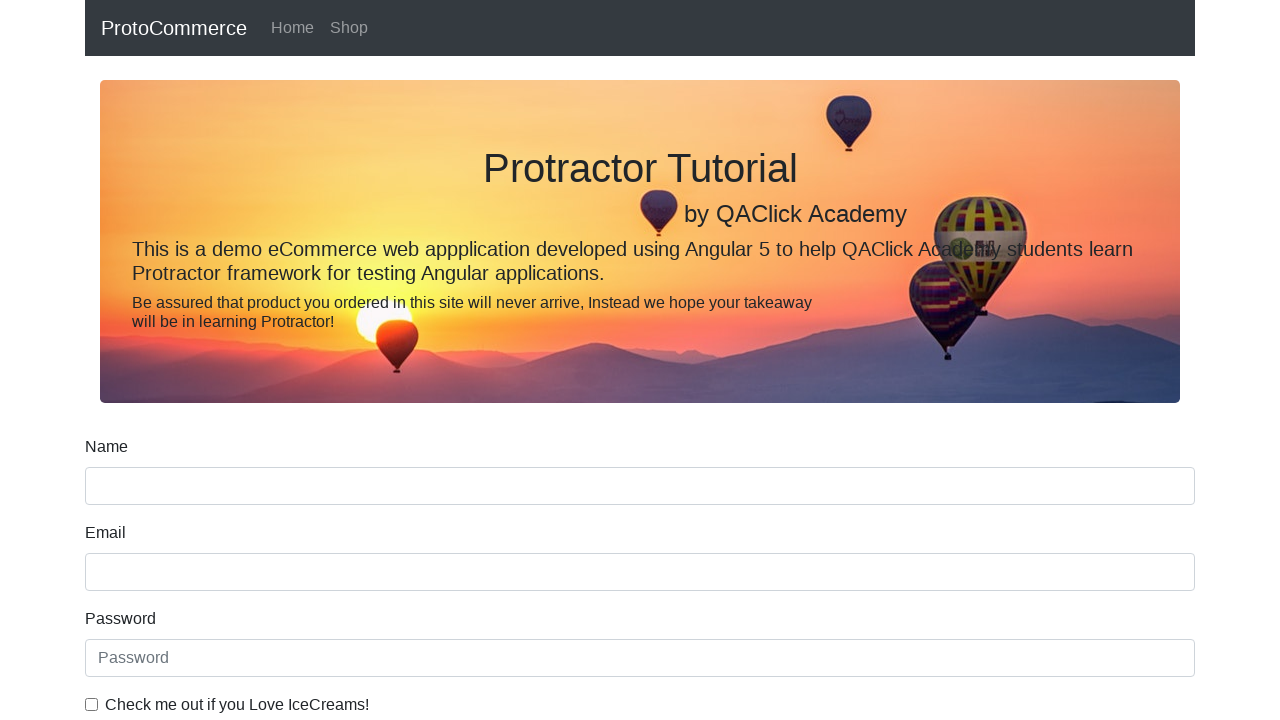

Cleared email input field on input[name='email']
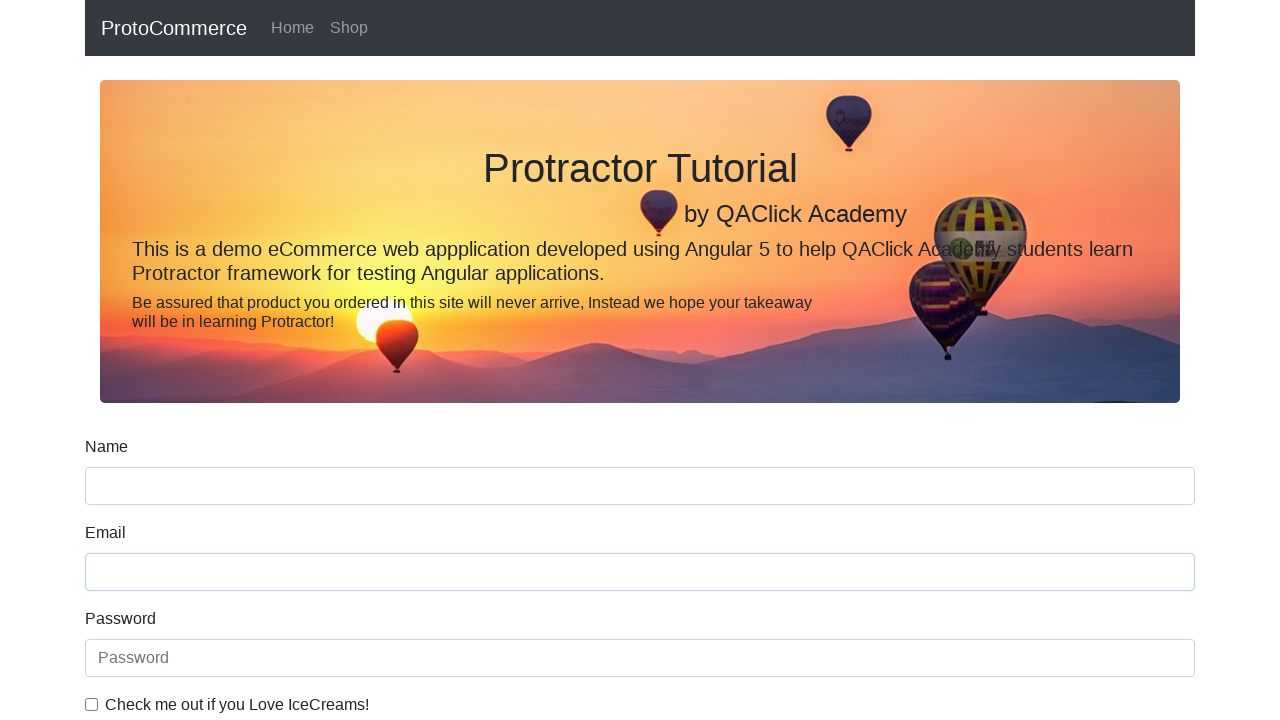

Filled email field with 'exampleInput' on input[name='email']
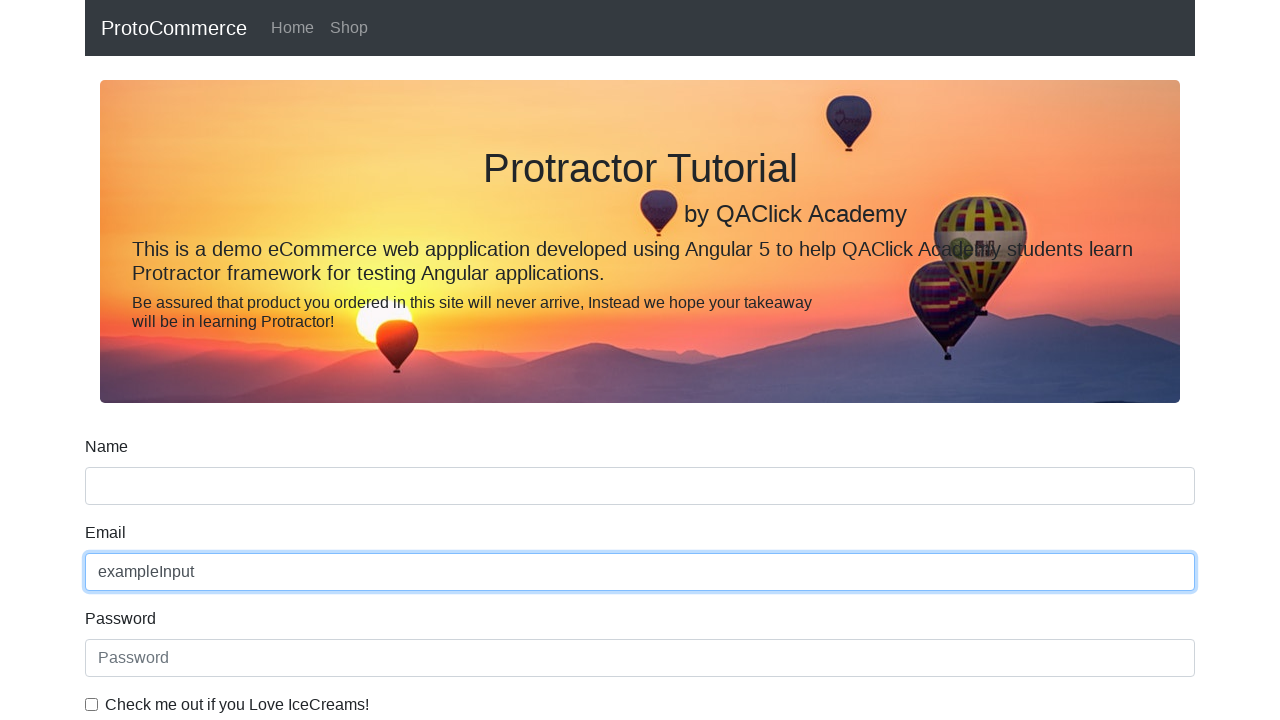

Located password input field
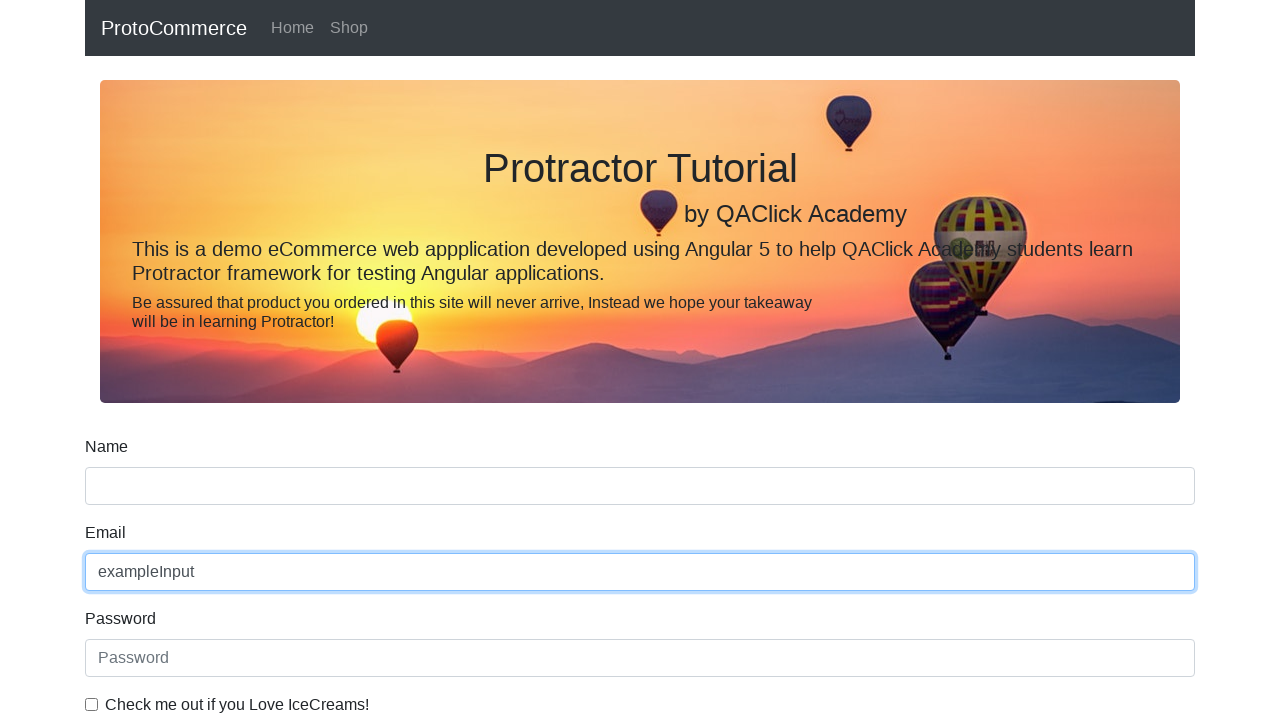

Cleared password input field on #exampleInputPassword1
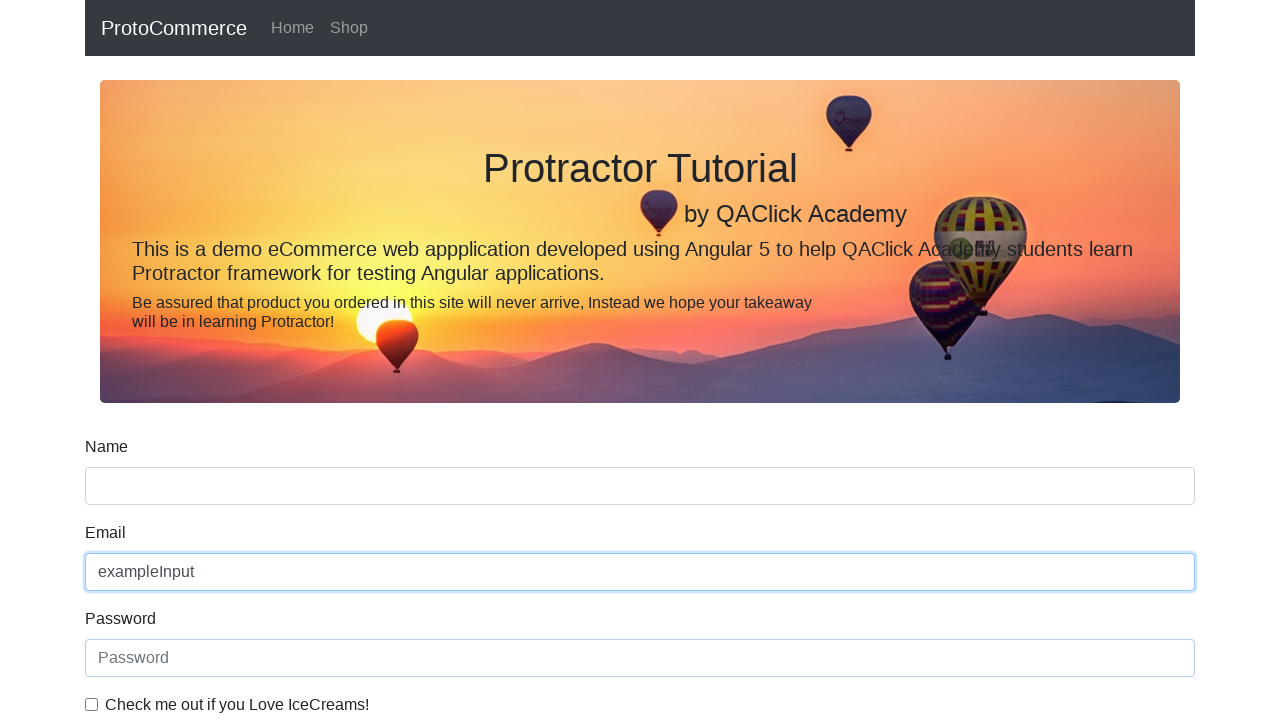

Filled password field with 'password' on #exampleInputPassword1
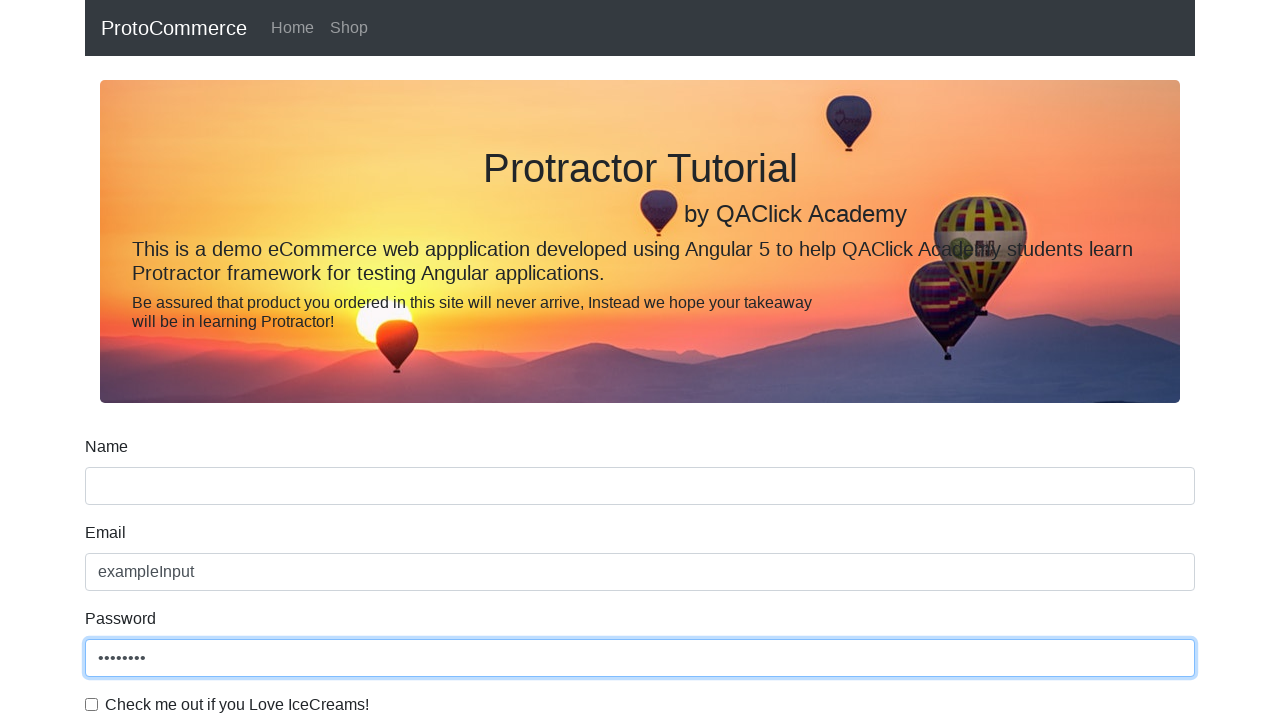

Page loaded successfully - network idle state reached
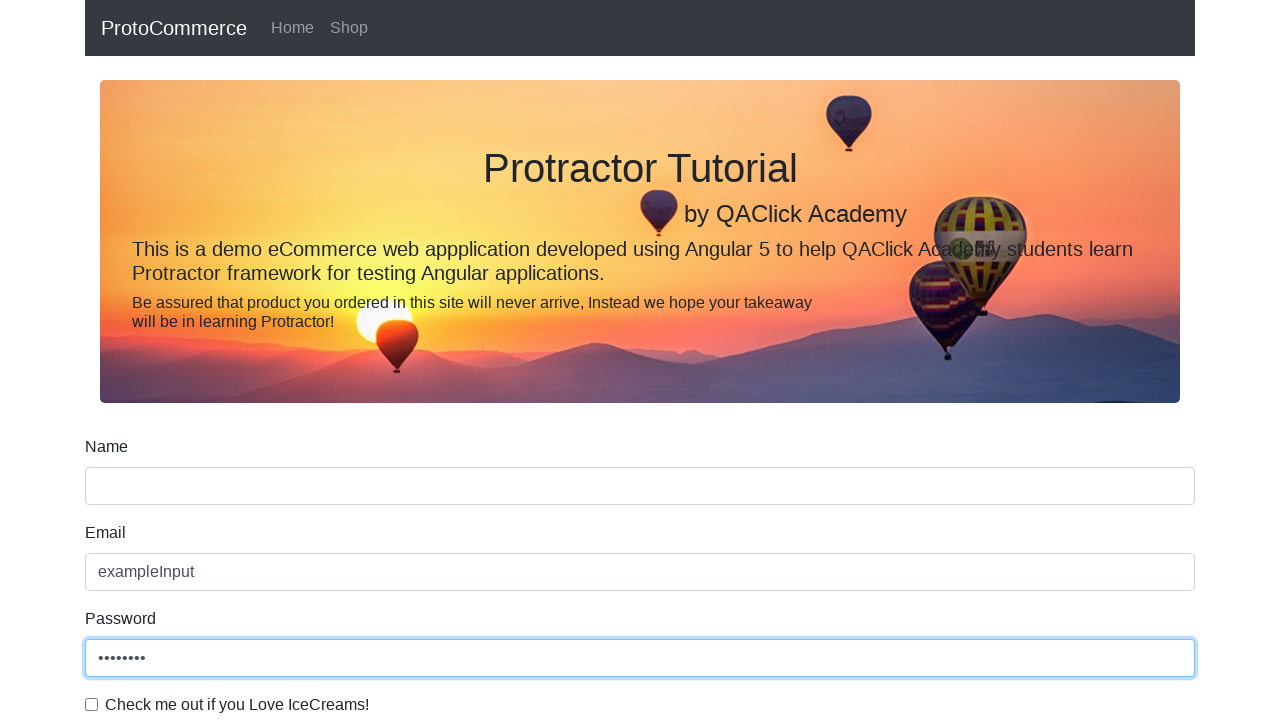

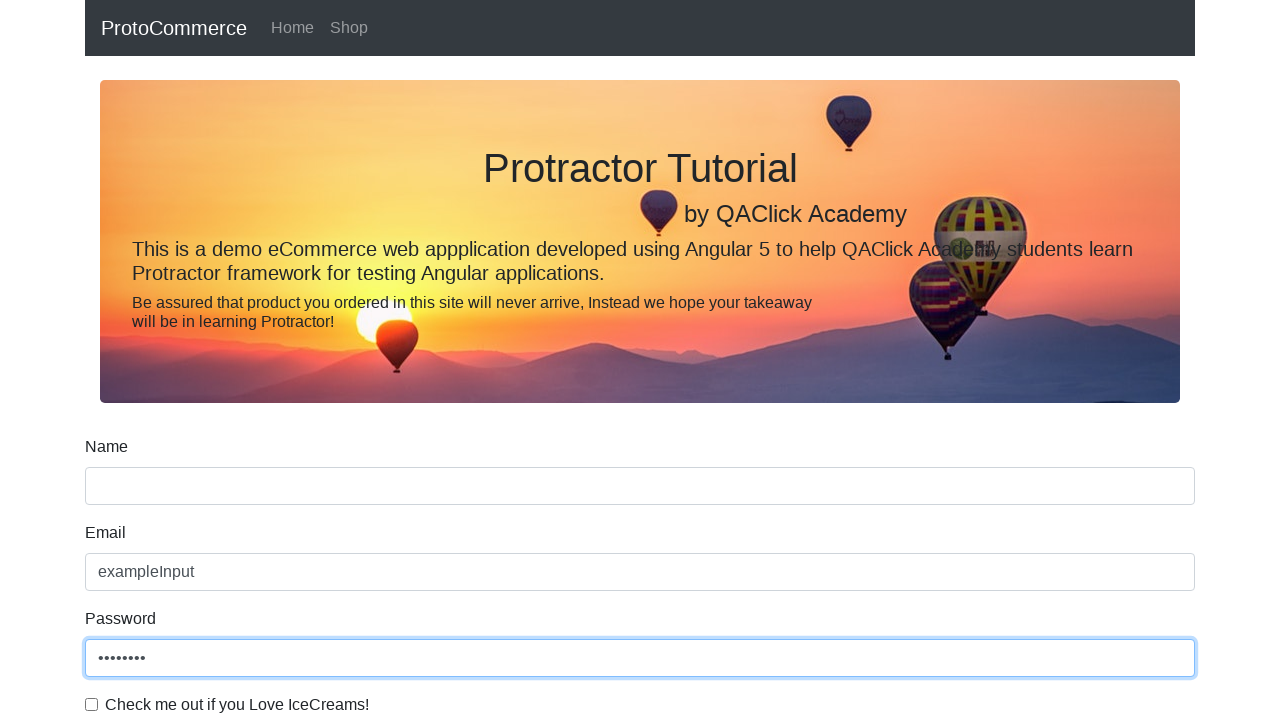